Tests JavaScript alert handling by clicking a button to trigger an alert, accepting it, and verifying the result text

Starting URL: https://practice.cydeo.com/javascript_alerts

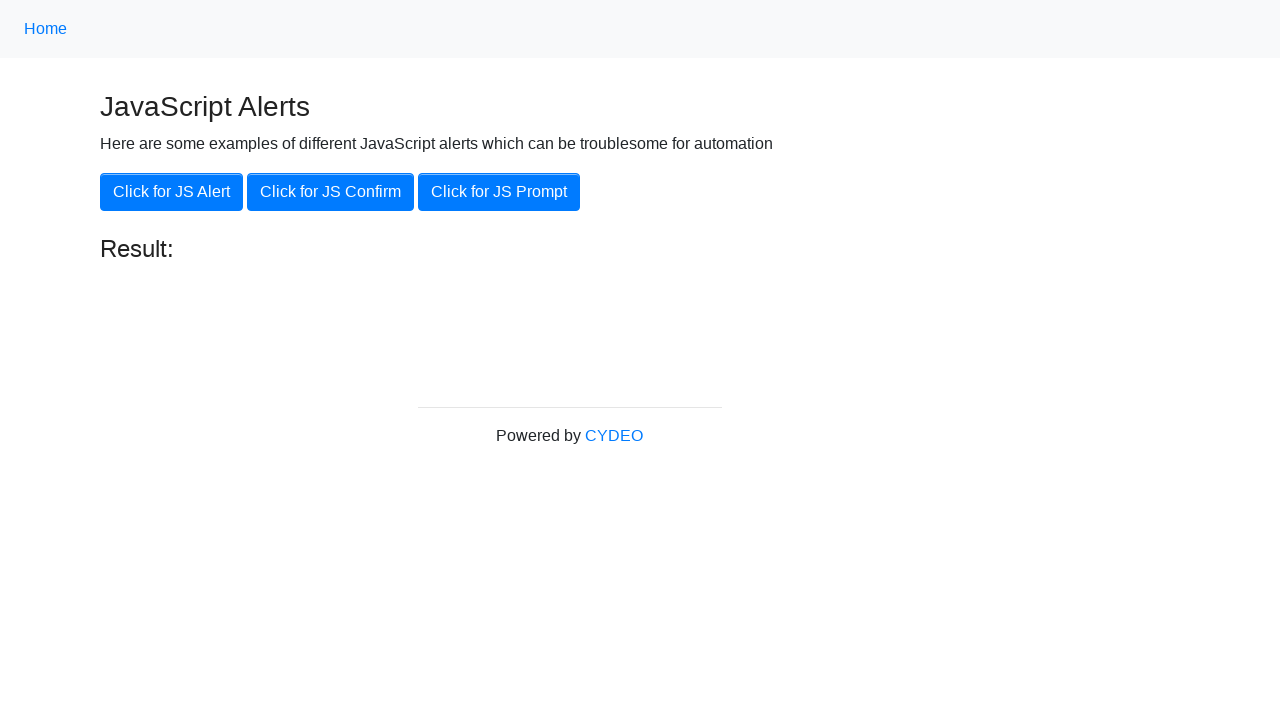

Clicked the 'Click for JS Alert' button at (172, 192) on xpath=//button[.='Click for JS Alert']
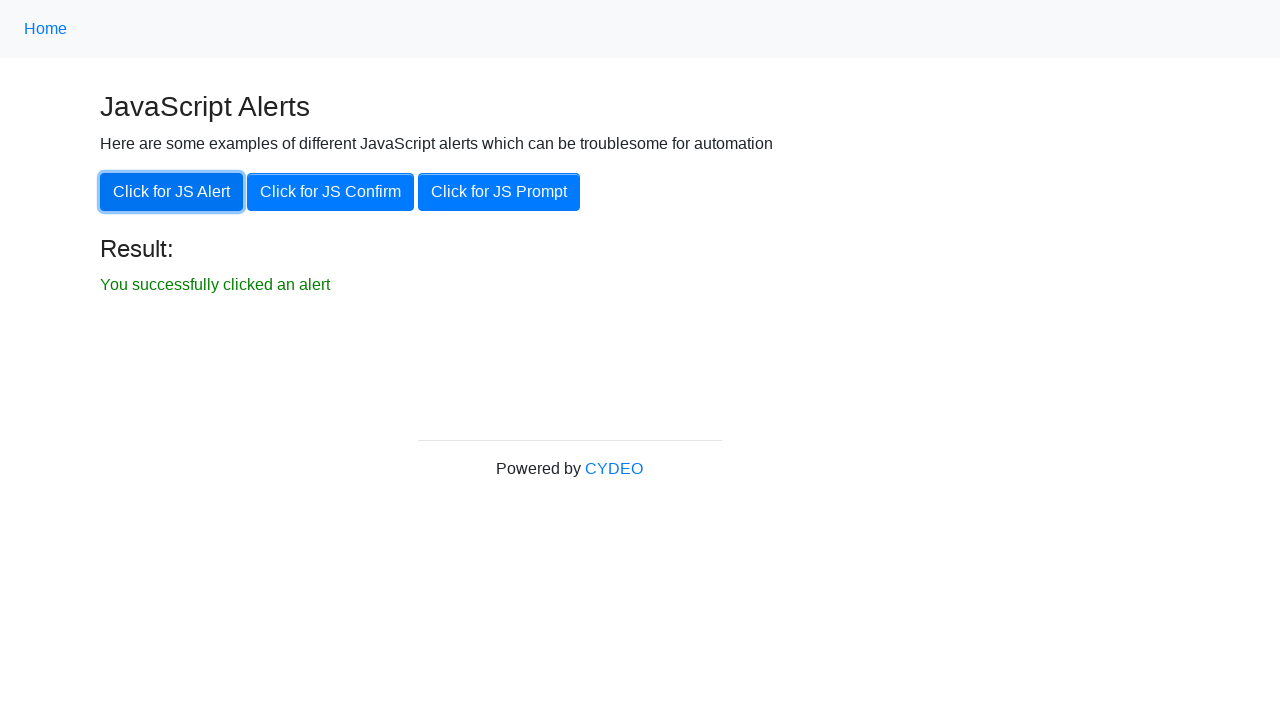

Set up dialog handler to accept alerts
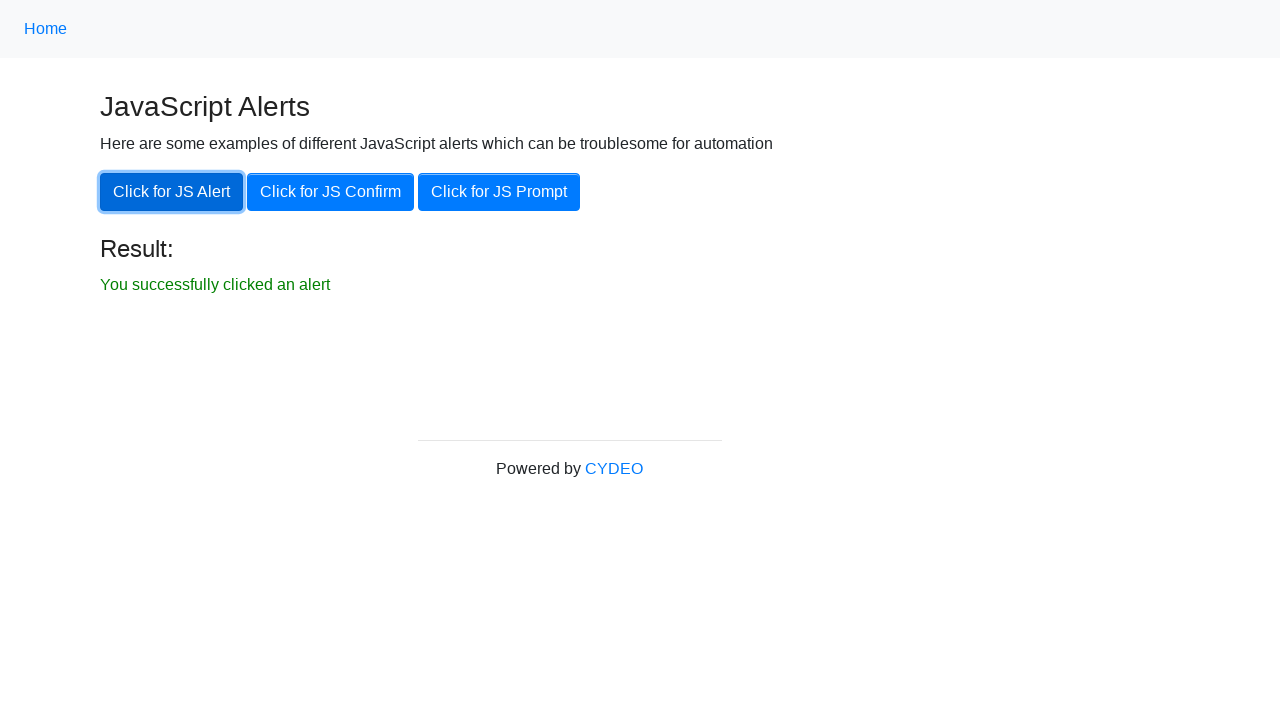

Clicked the 'Click for JS Alert' button again to trigger alert with handler at (172, 192) on xpath=//button[.='Click for JS Alert']
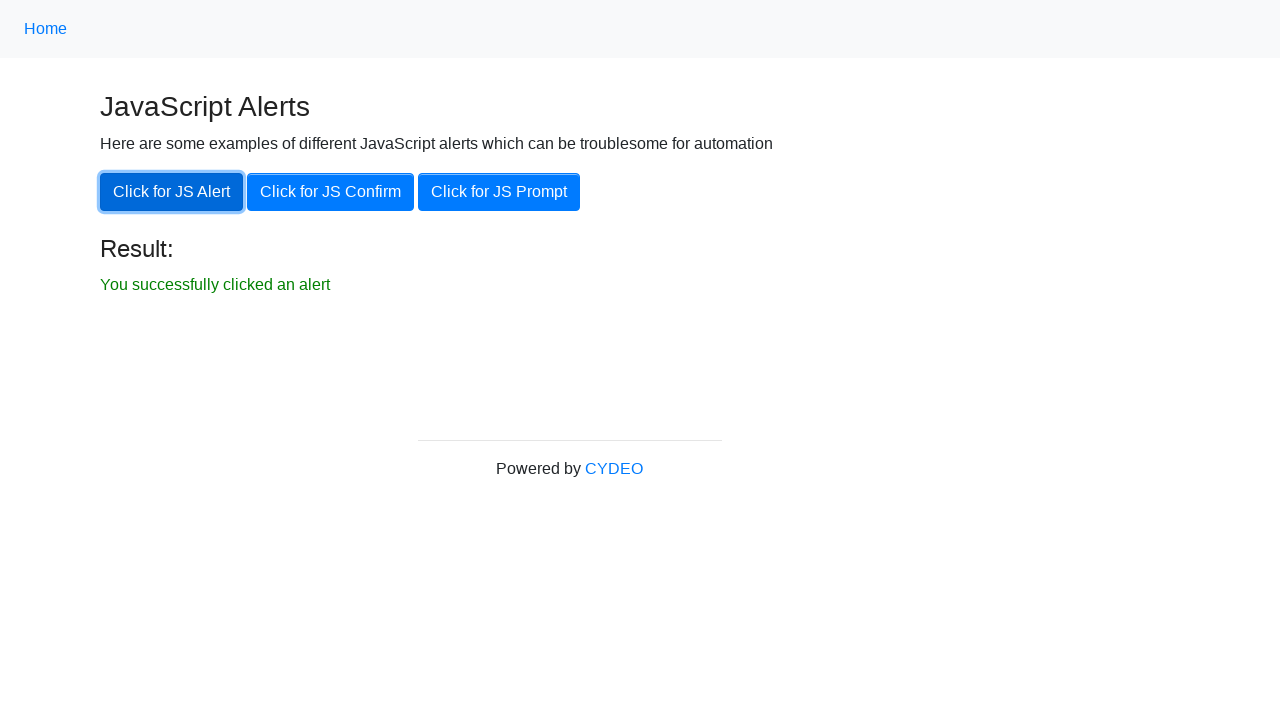

Result element became visible
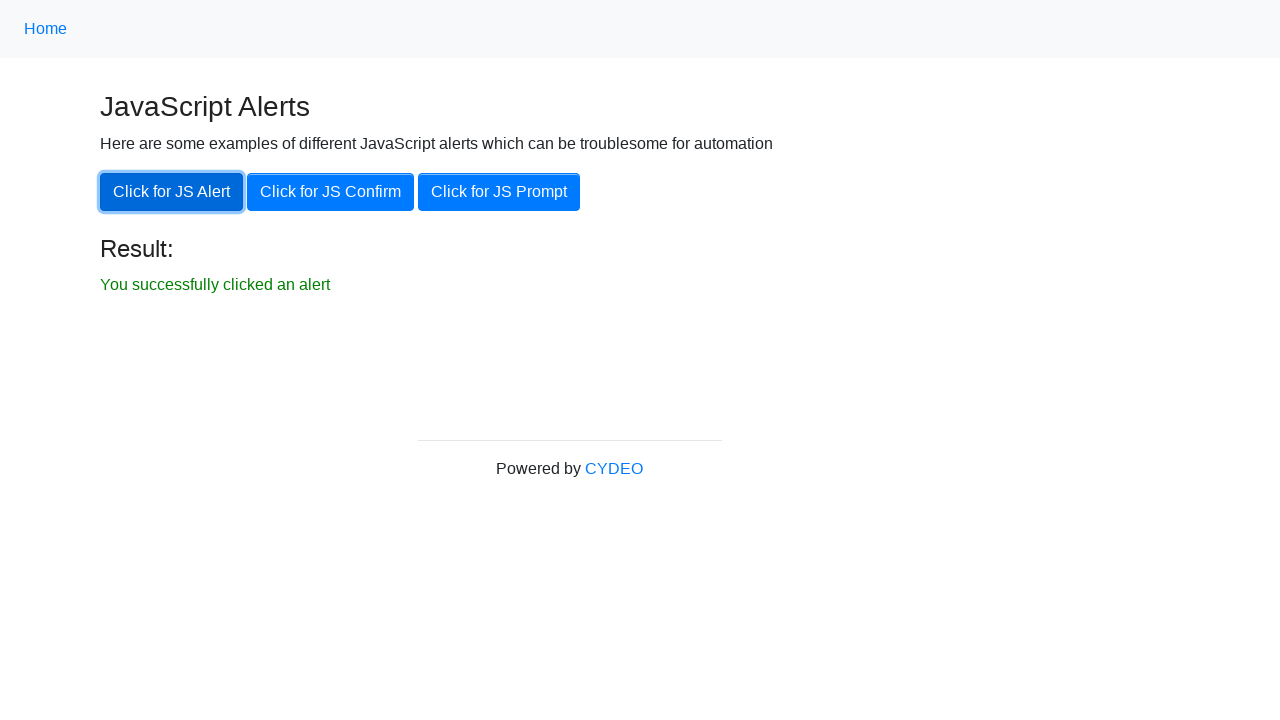

Verified result text matches expected message 'You successfully clicked an alert'
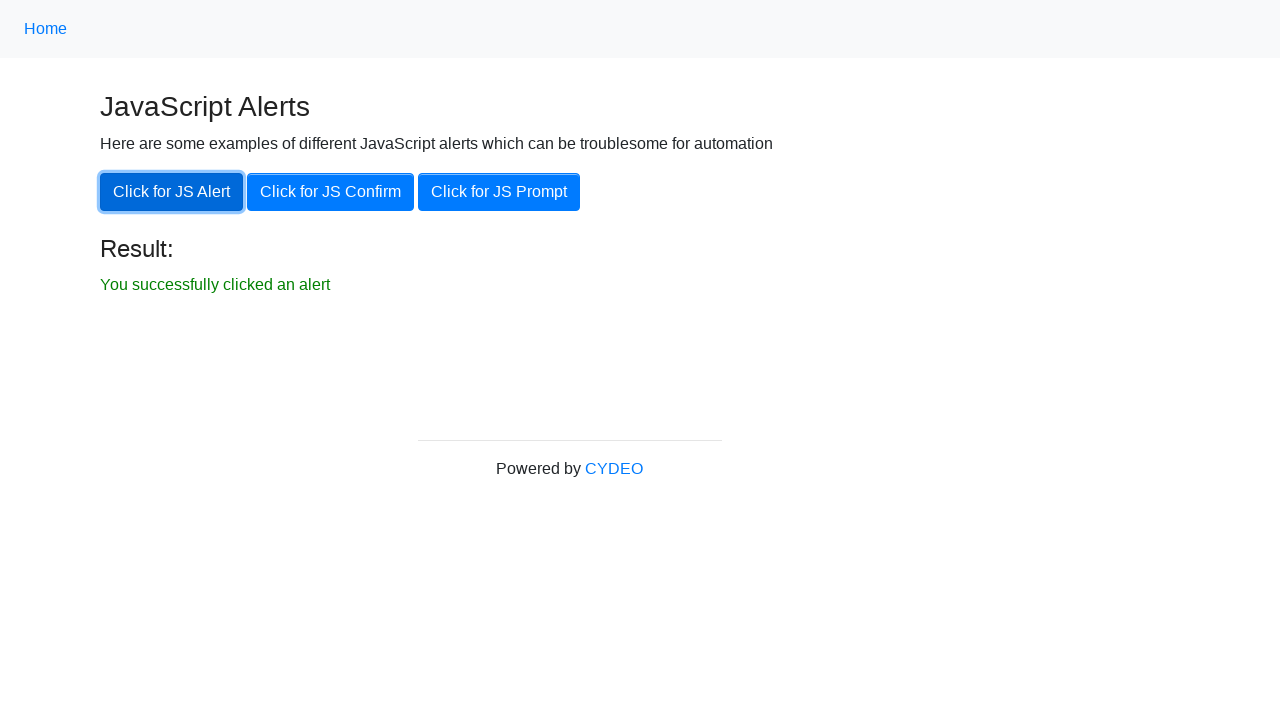

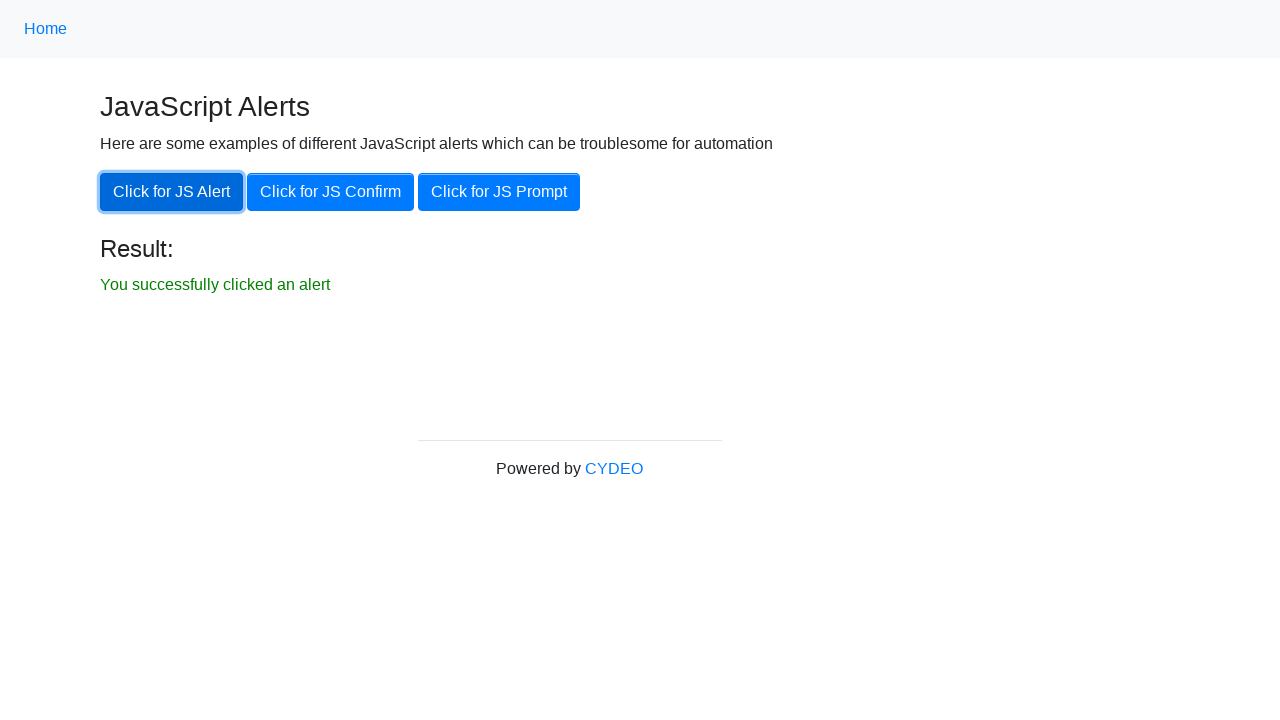